Tests the shopping cart functionality by searching for products containing 'ca', adding Cashews to the cart, and proceeding through checkout to place an order.

Starting URL: https://rahulshettyacademy.com/seleniumPractise/#/

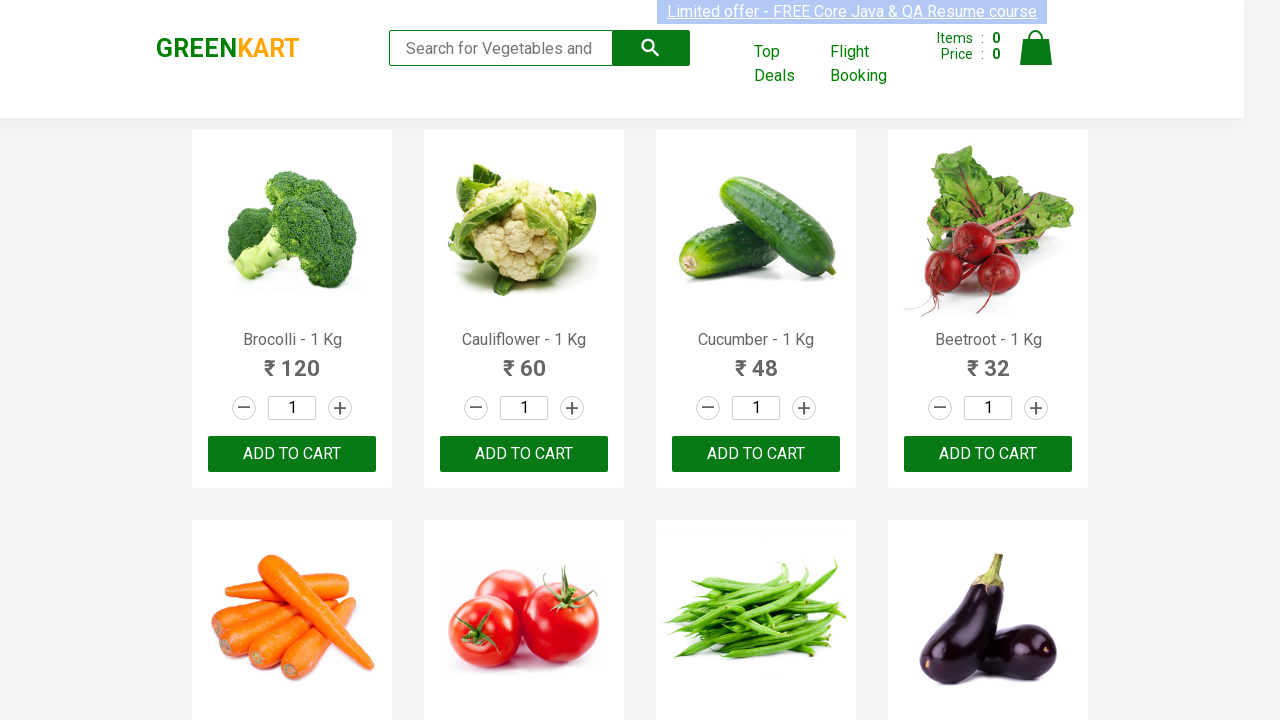

Entered 'ca' in search field on .search-keyword
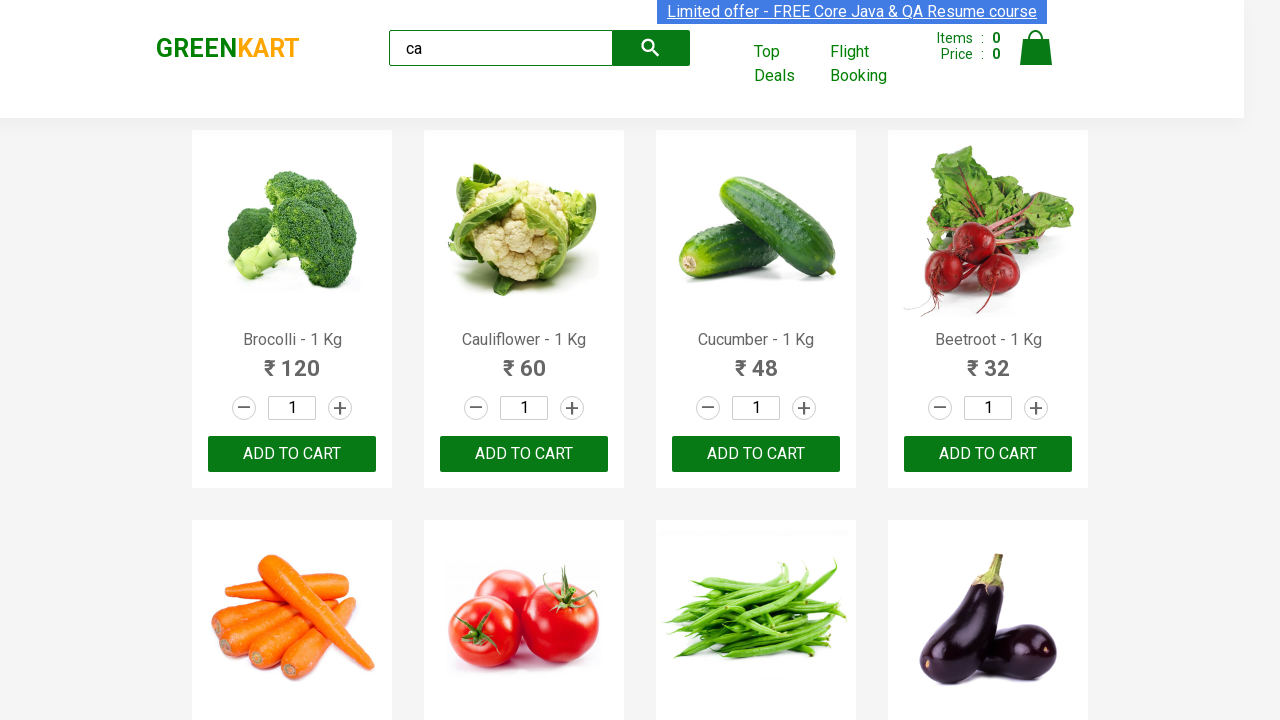

Waited for products to load
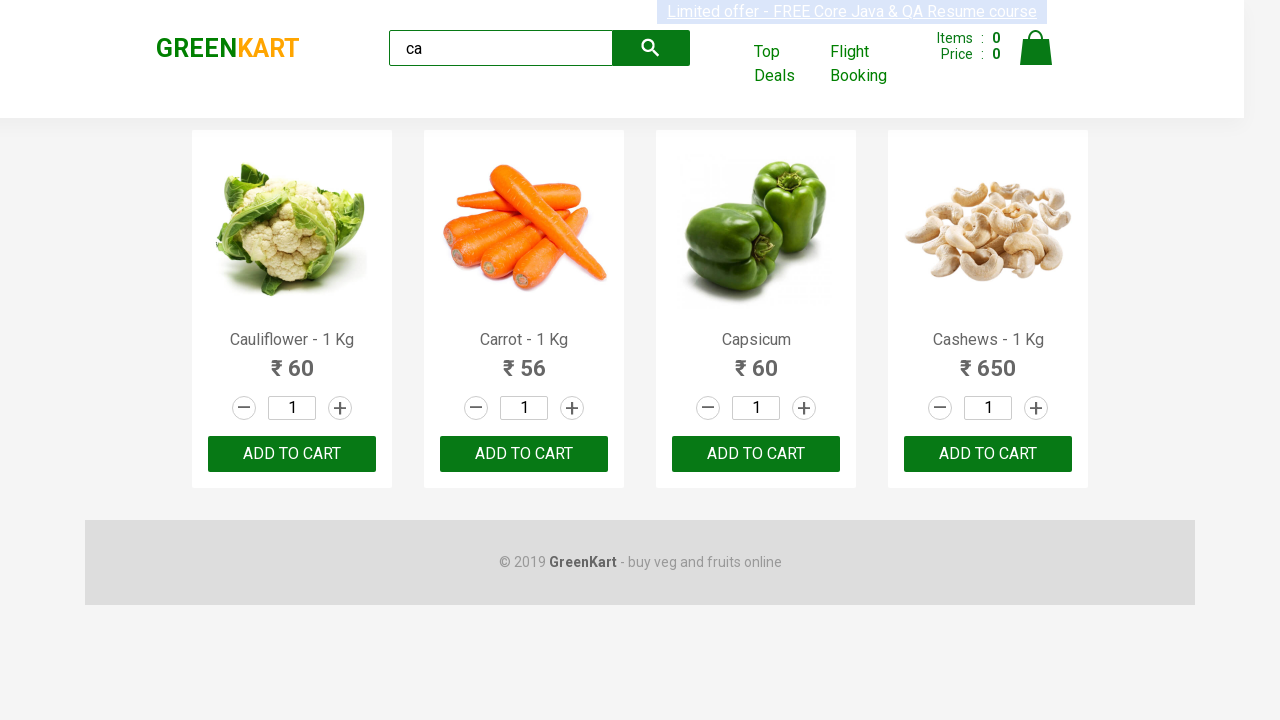

Retrieved all product elements from search results
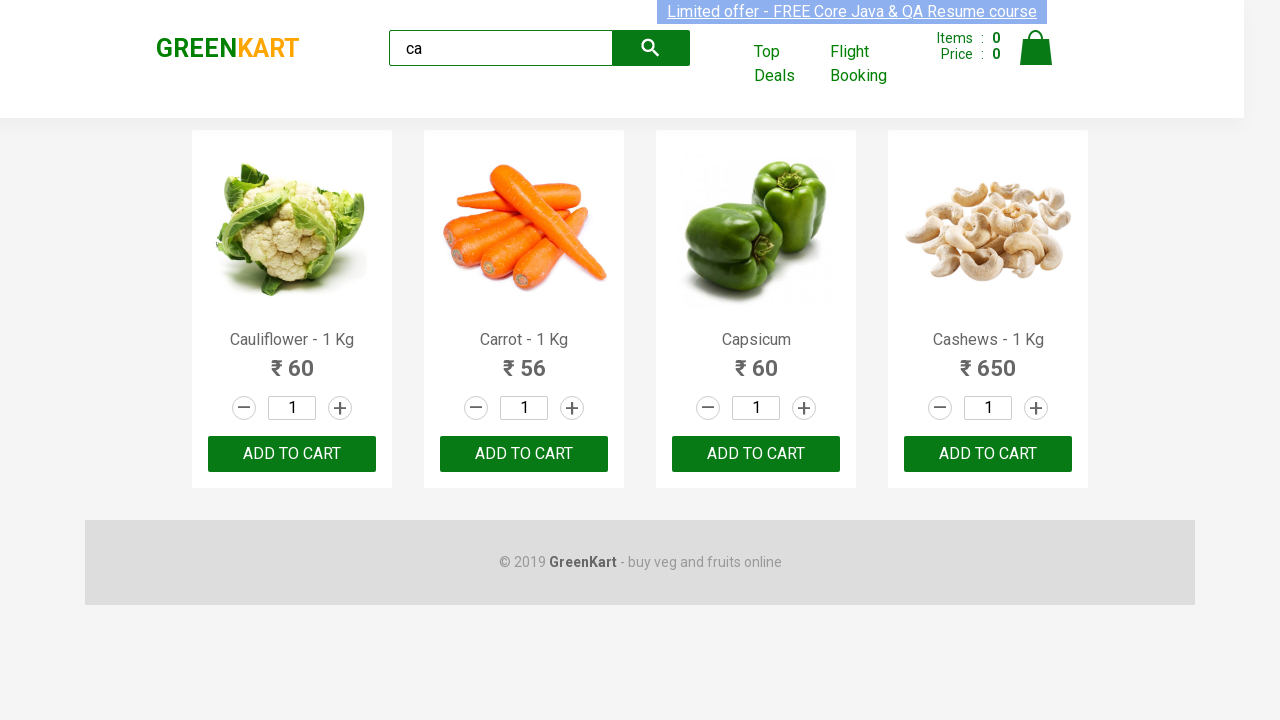

Found product: Cauliflower - 1 Kg
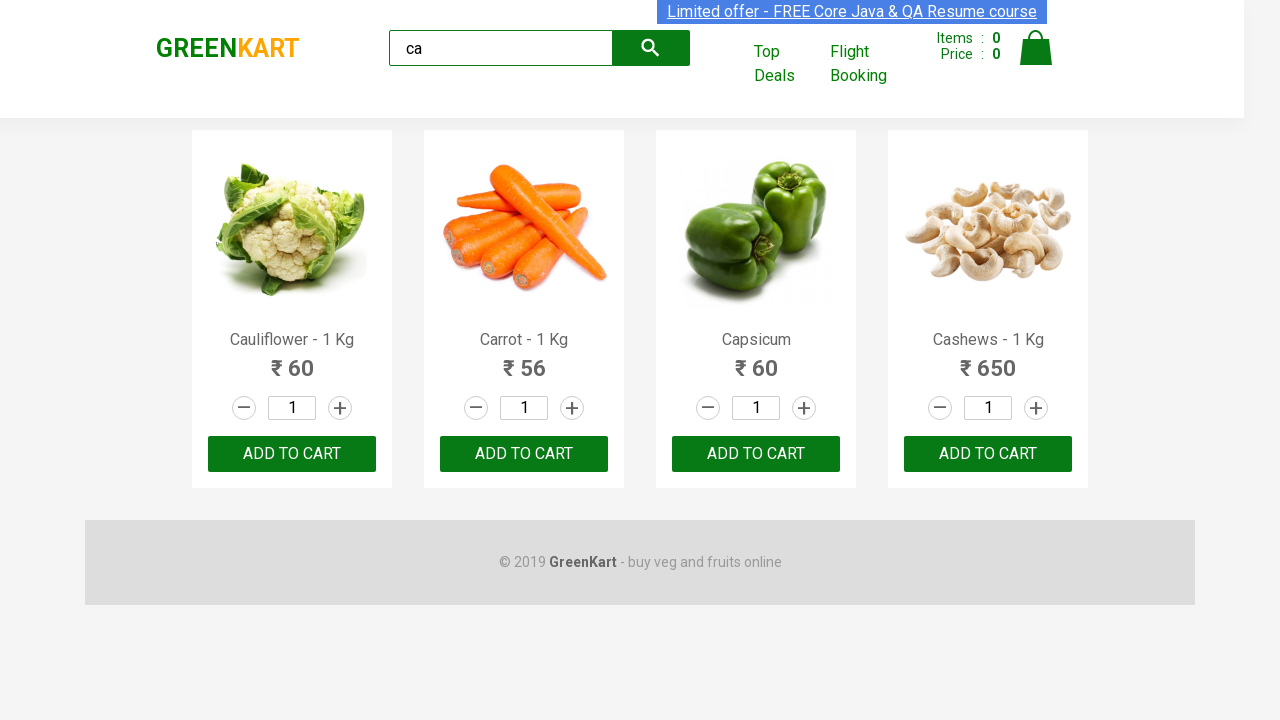

Found product: Carrot - 1 Kg
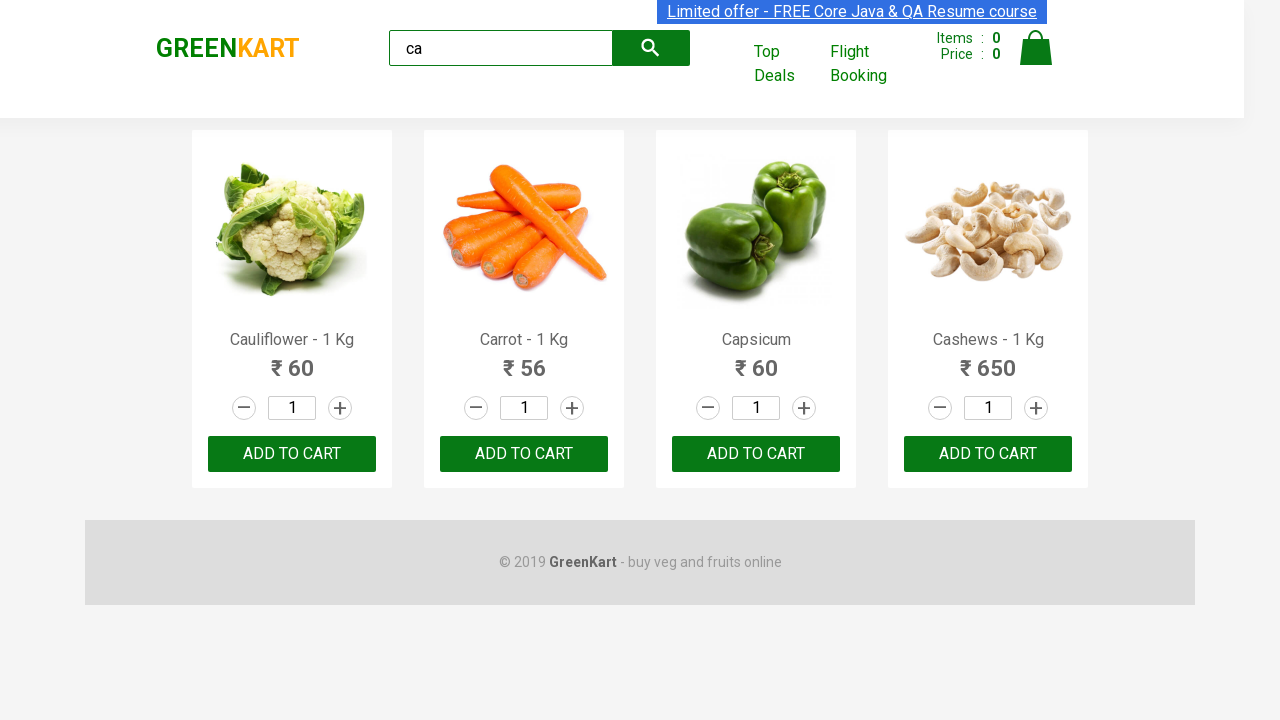

Found product: Capsicum
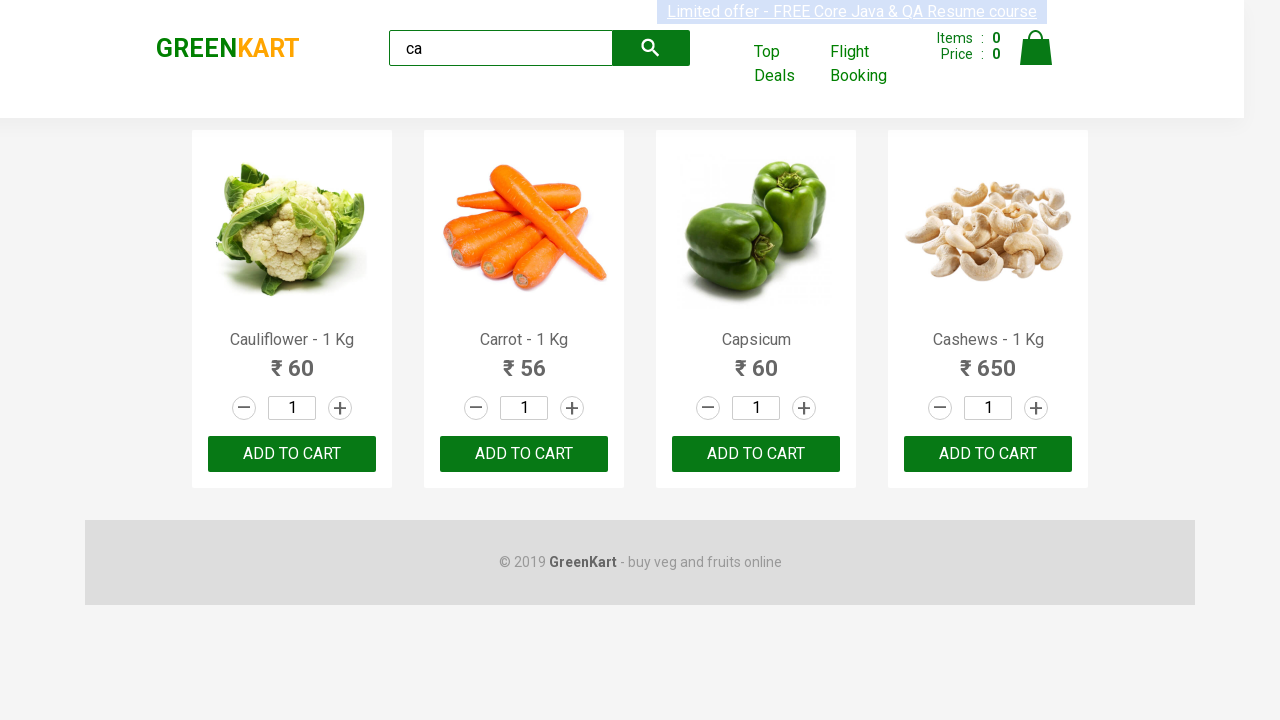

Found product: Cashews - 1 Kg
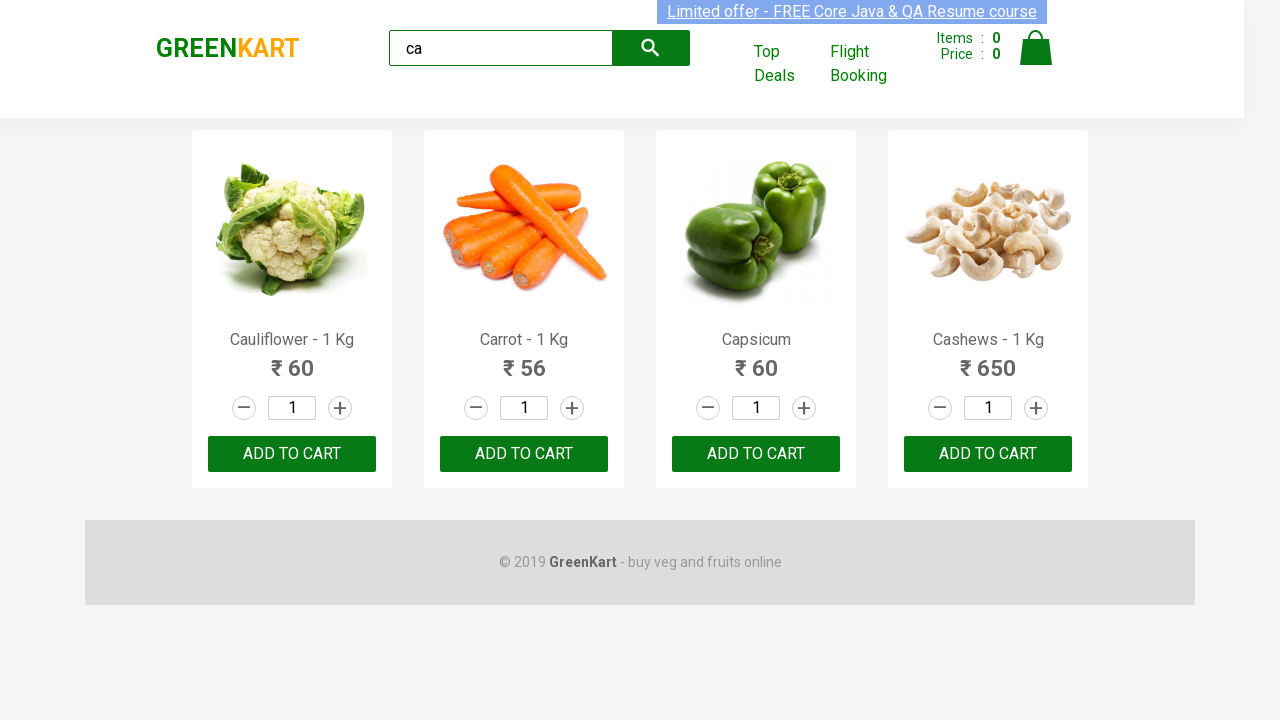

Clicked Add to Cart button for Cashews at (988, 454) on .products .product >> nth=3 >> button
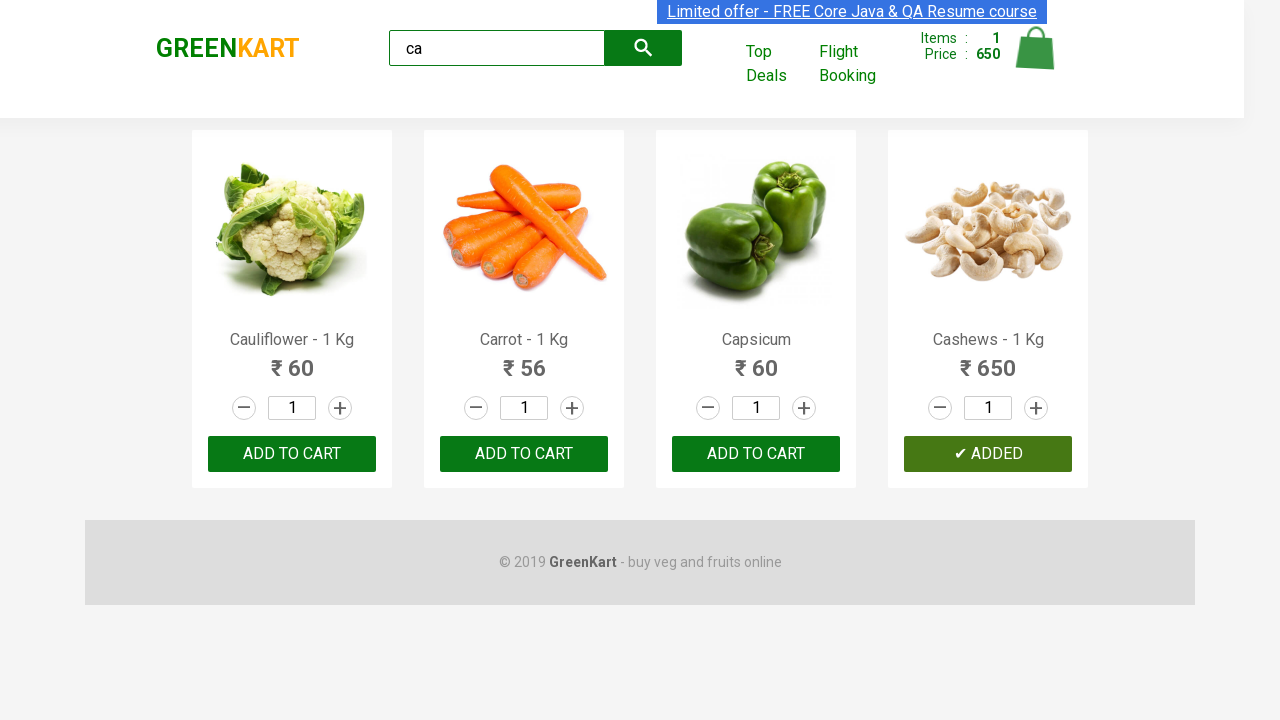

Clicked cart icon to view shopping cart at (1036, 48) on .cart-icon img
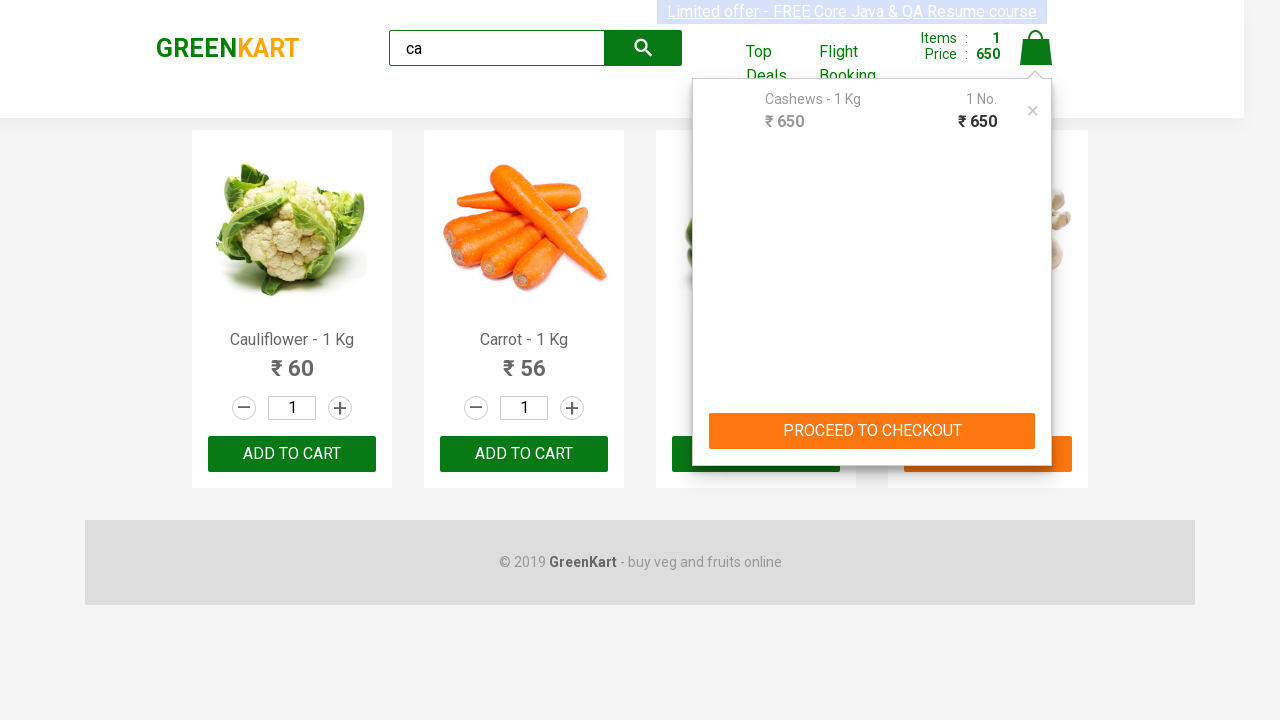

Clicked PROCEED TO CHECKOUT button at (872, 431) on text=PROCEED TO CHECKOUT
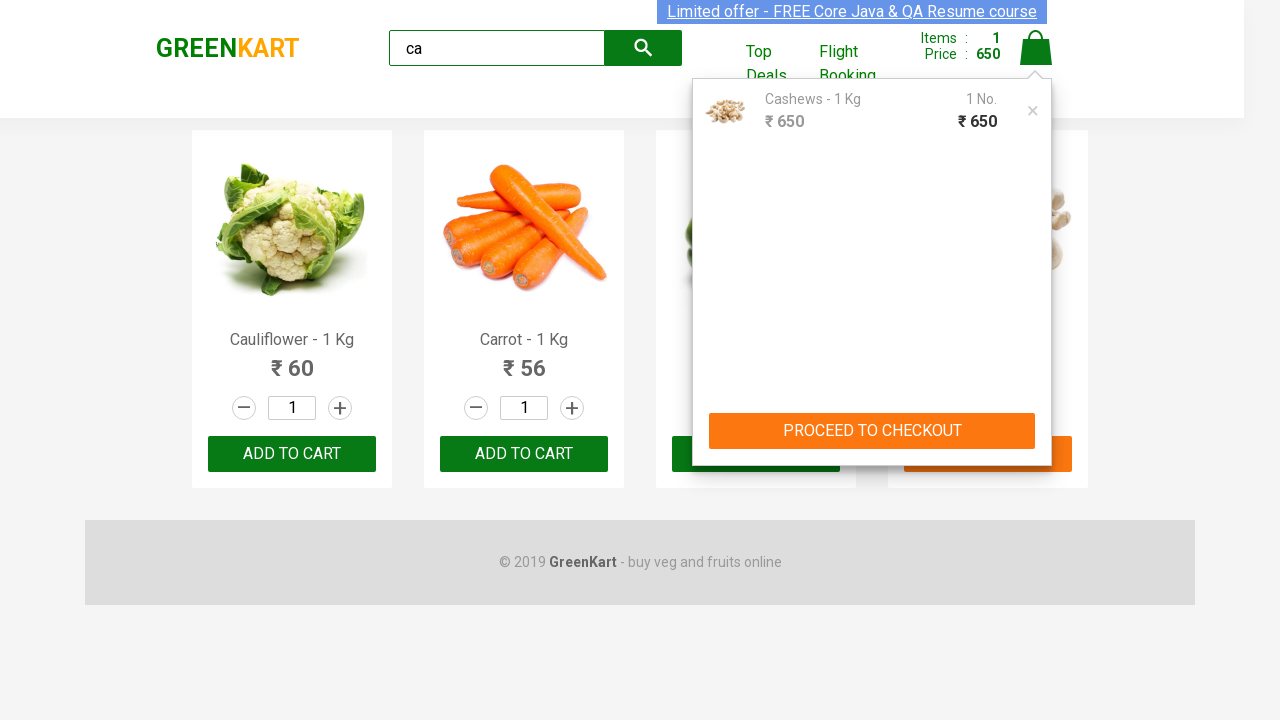

Clicked Place Order button to complete purchase at (1036, 420) on text=Place Order
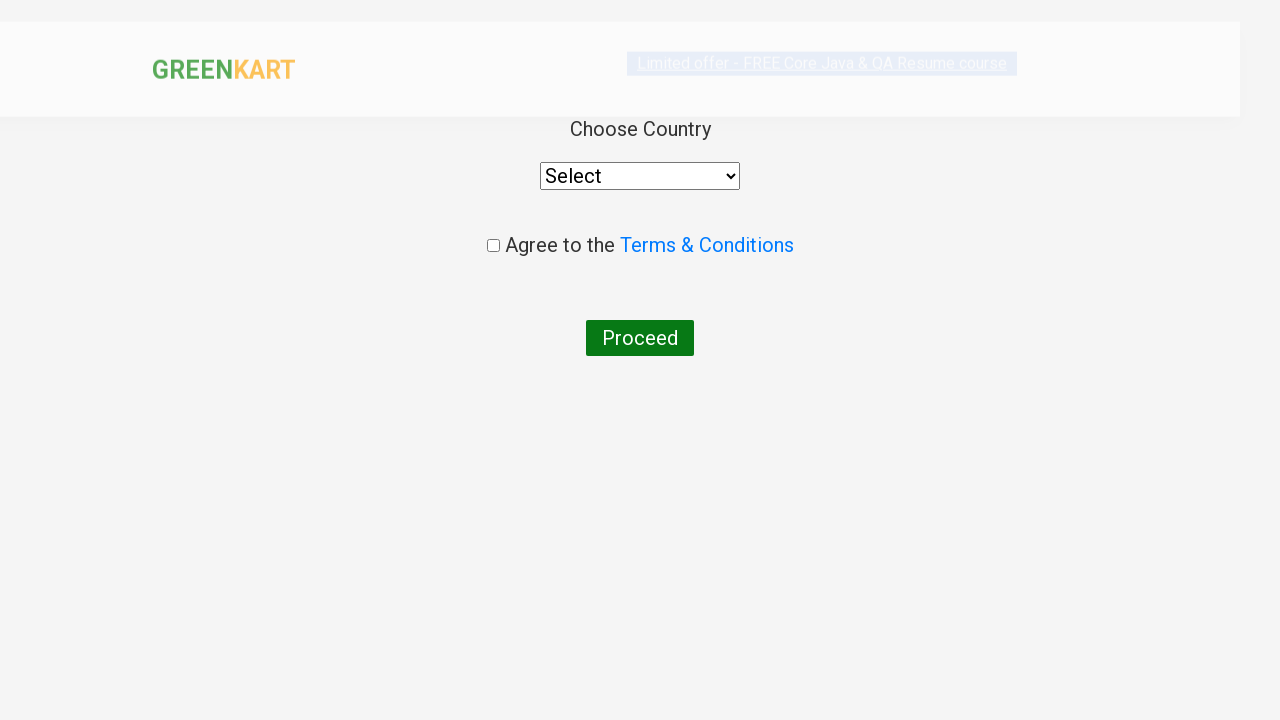

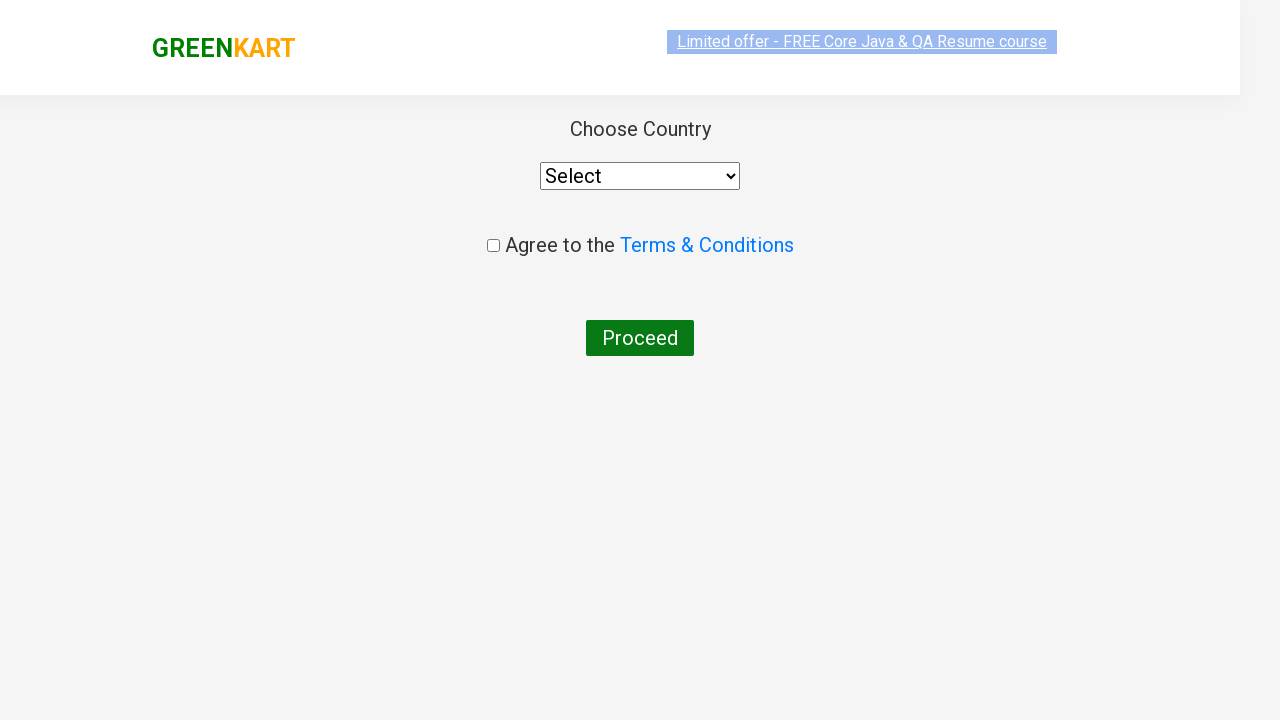